Tests radio button functionality by selecting color and sport options on a form

Starting URL: https://testcenter.techproeducation.com/index.php?page=radio-buttons

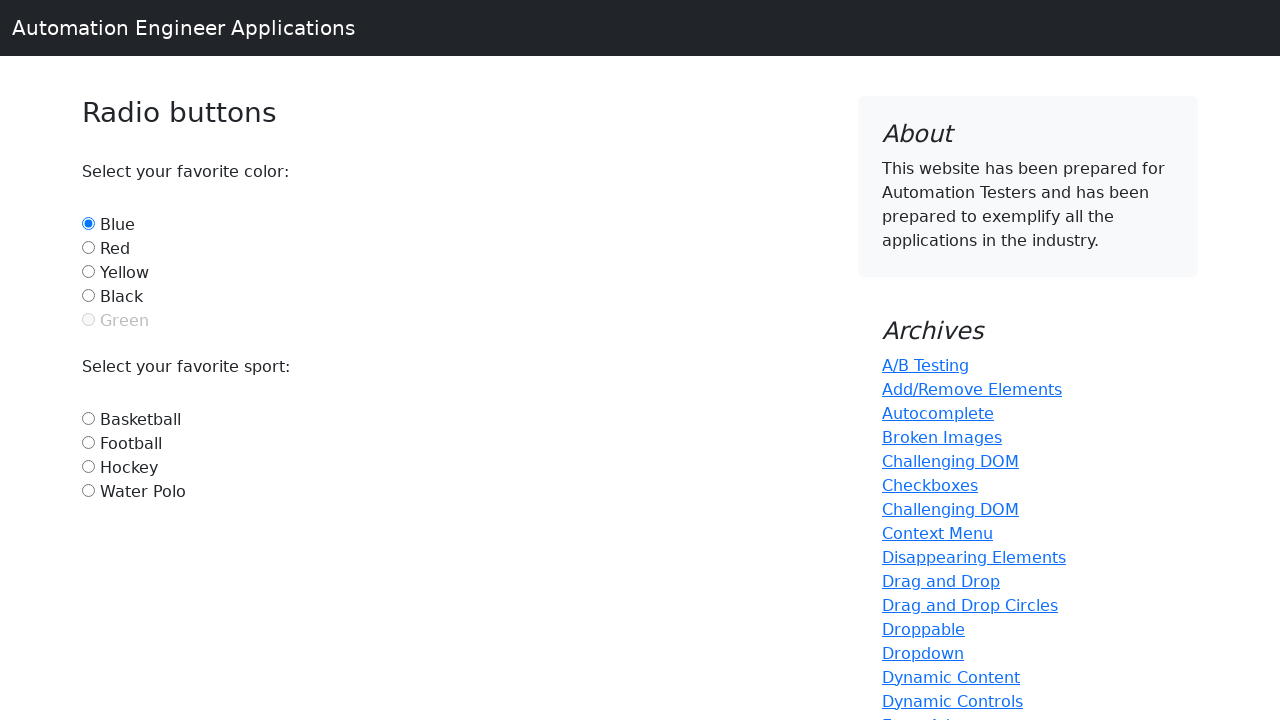

Clicked Red radio button for color selection at (88, 247) on #red
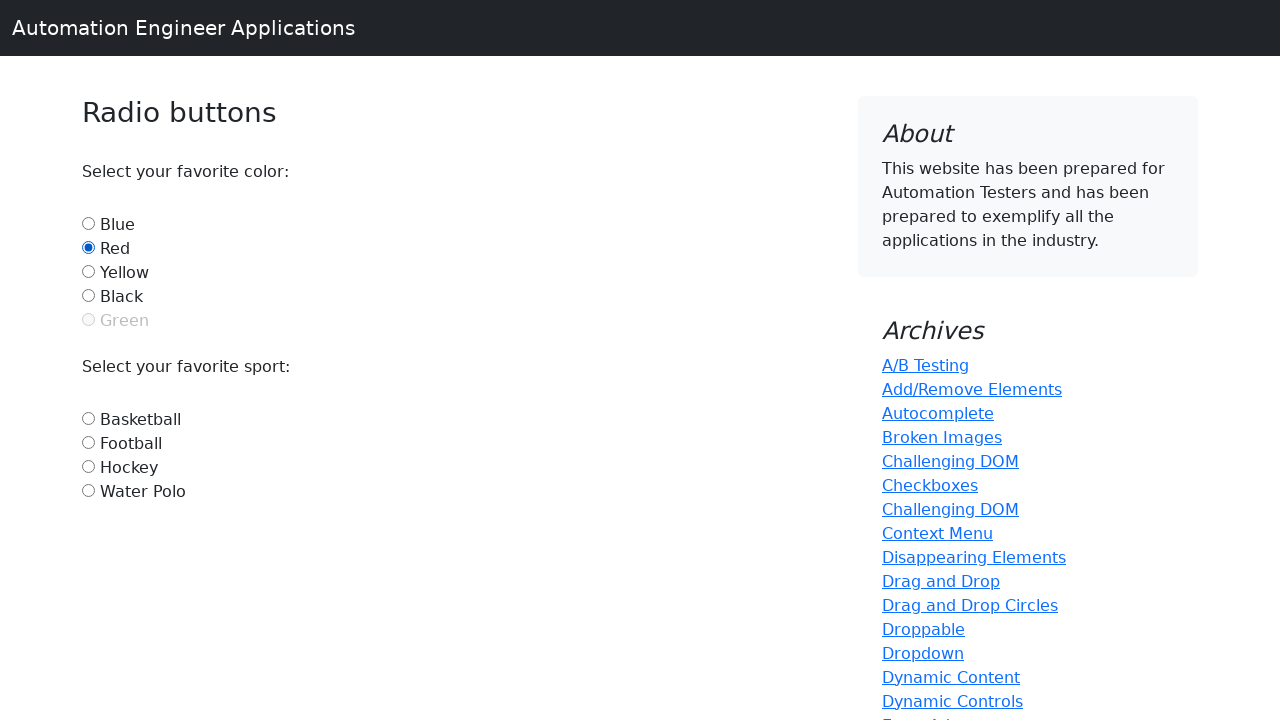

Verified Red radio button is selected
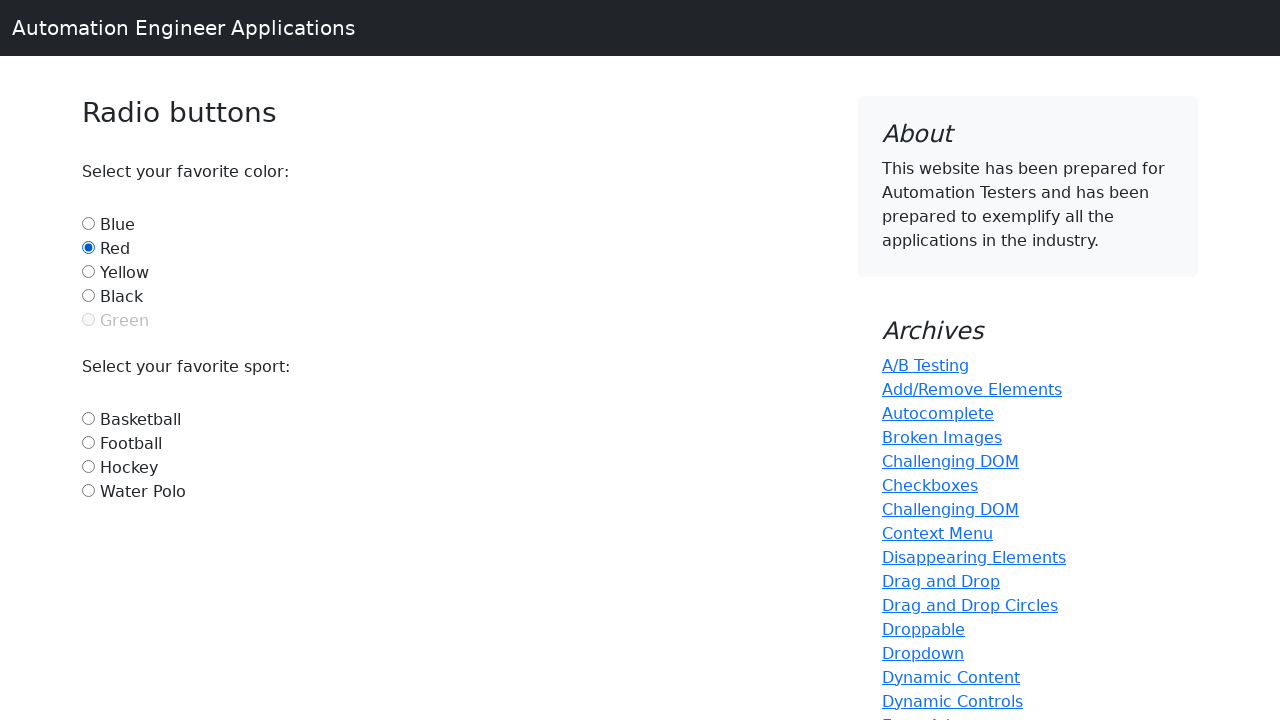

Clicked Football radio button for sport selection at (88, 442) on #football
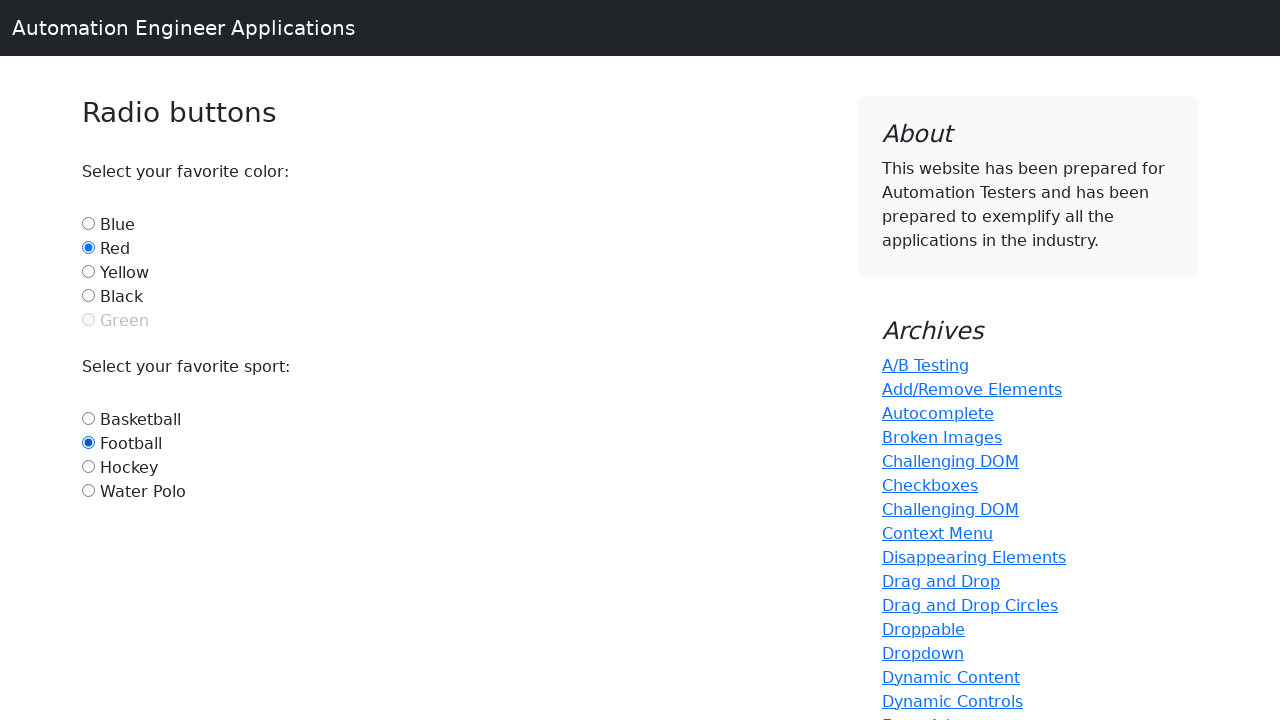

Verified Football radio button is selected
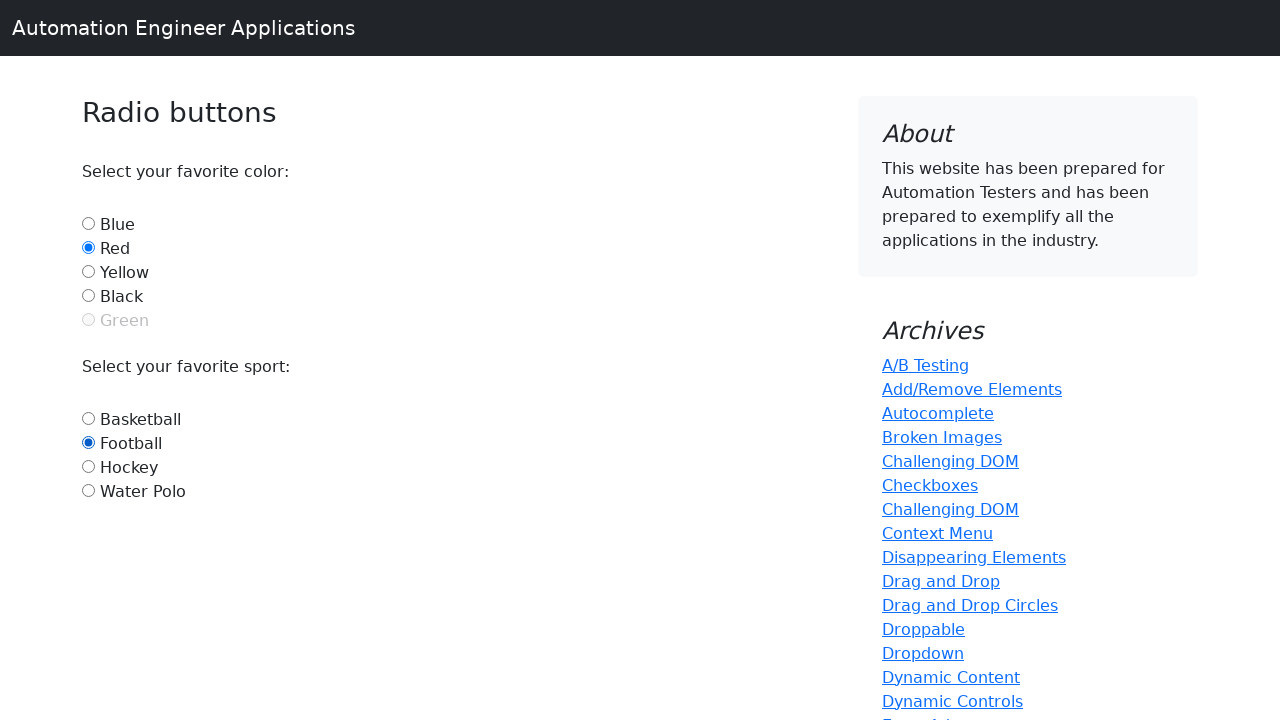

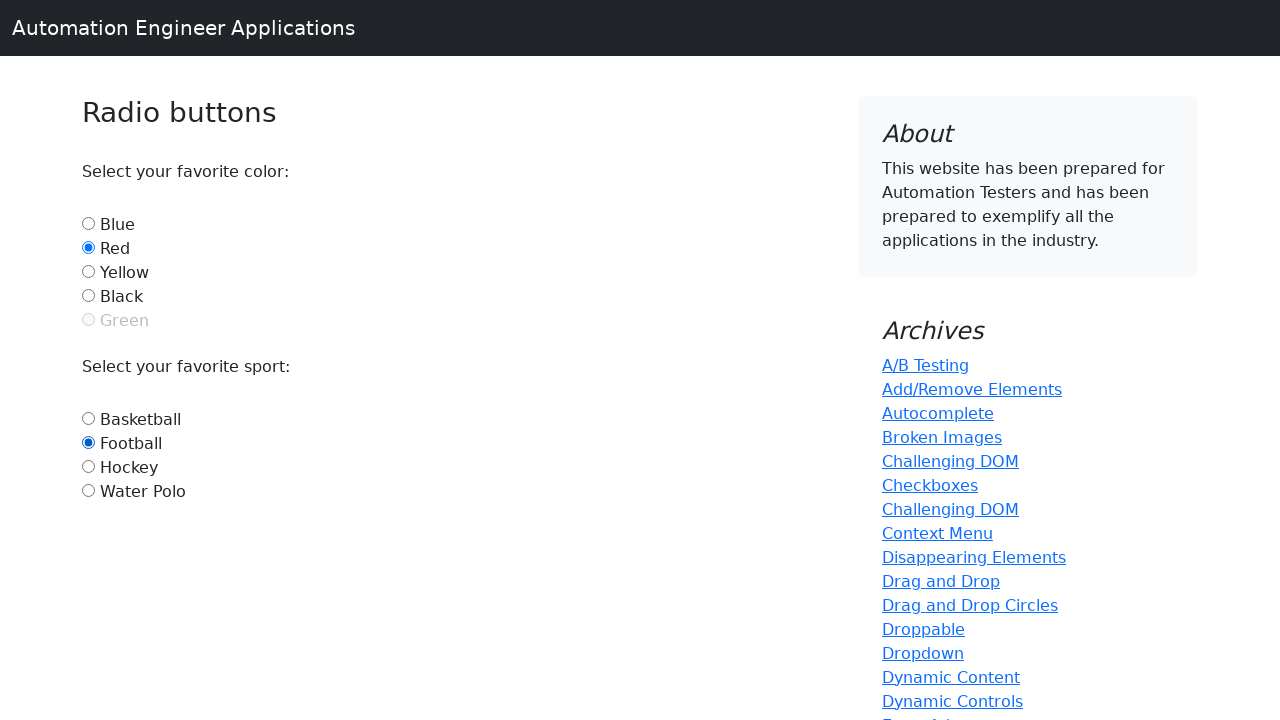